Tests interaction with a dynamically appearing element that becomes visible after a delay on the DemoQA dynamic properties page

Starting URL: https://demoqa.com/dynamic-properties

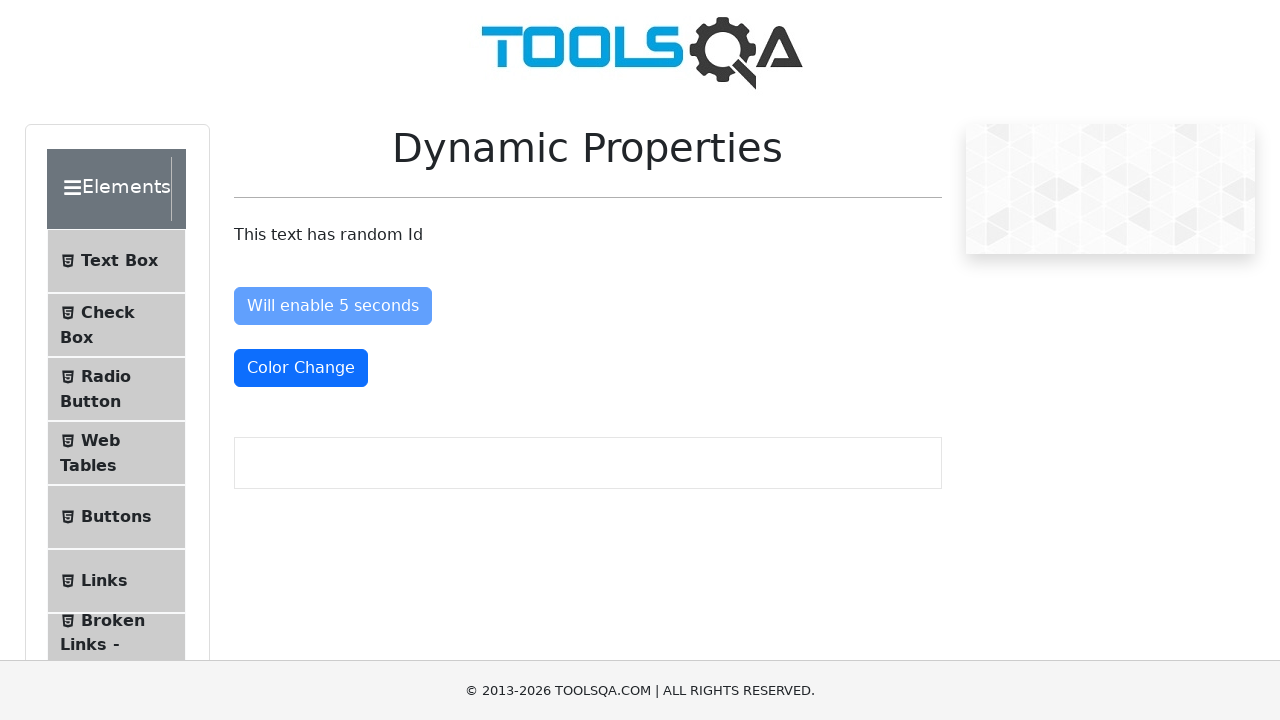

Waited for dynamically appearing element with id 'visibleAfter' to become visible (5-second delay)
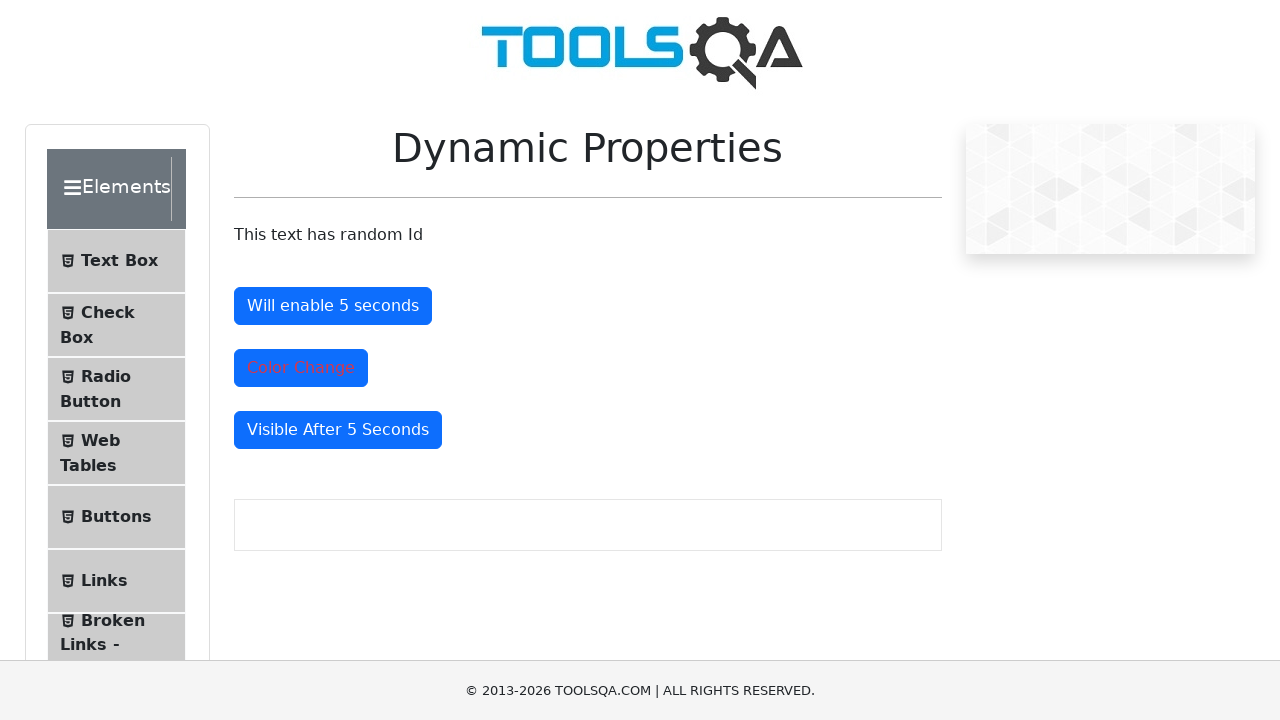

Clicked the dynamically appearing element at (338, 430) on #visibleAfter
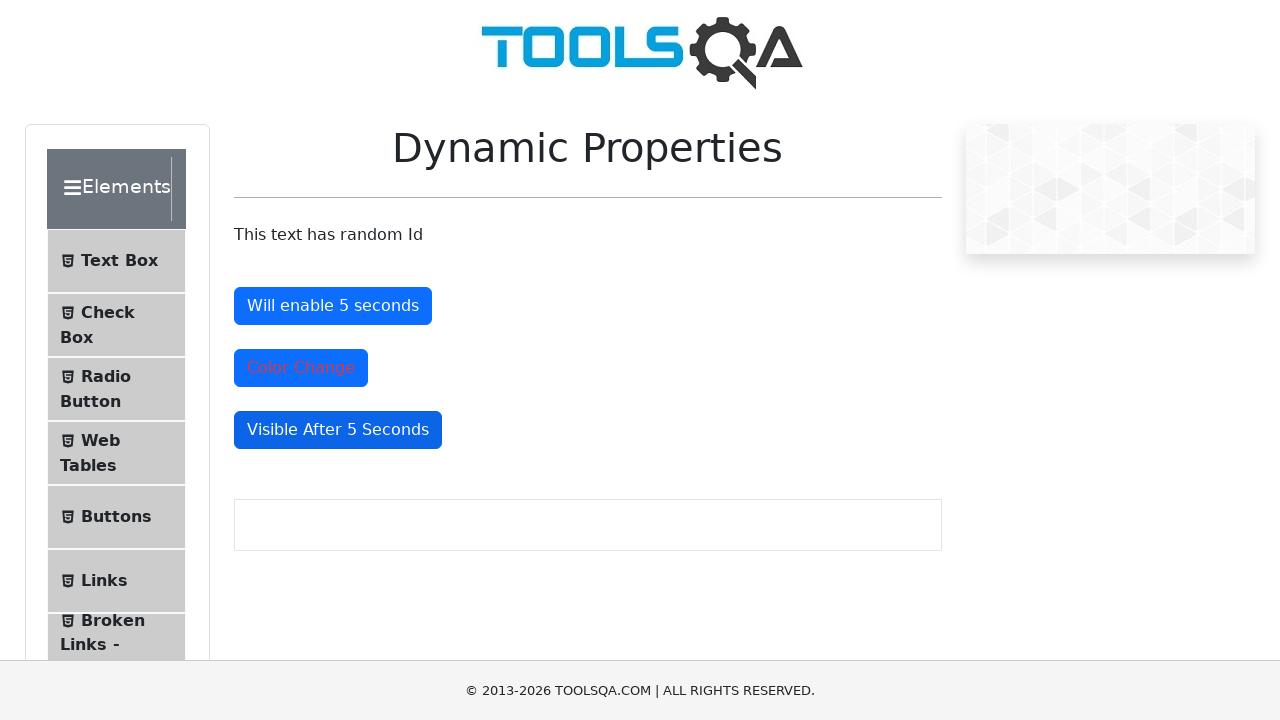

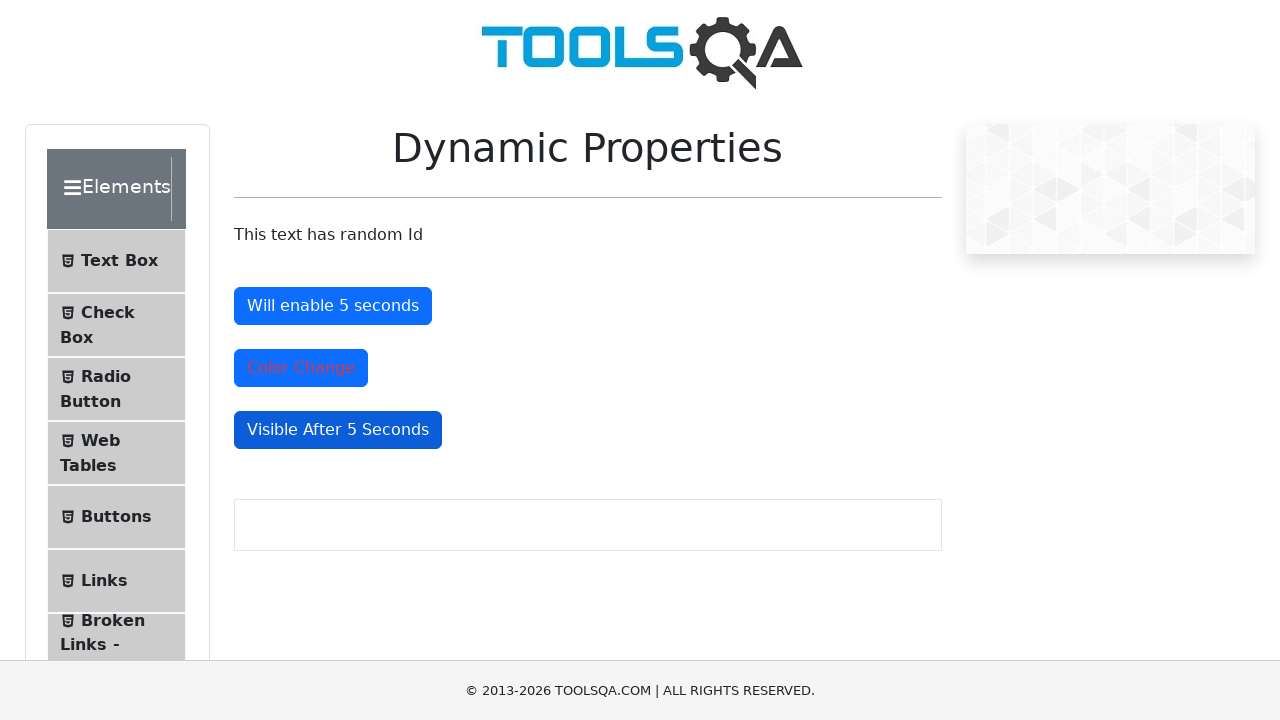